Tests the home page of LoopCamp practice site by verifying logo images, header texts, footer text, and navigation links are present, then clicks a random link from the list of available examples.

Starting URL: https://loopcamp.vercel.app/index.html

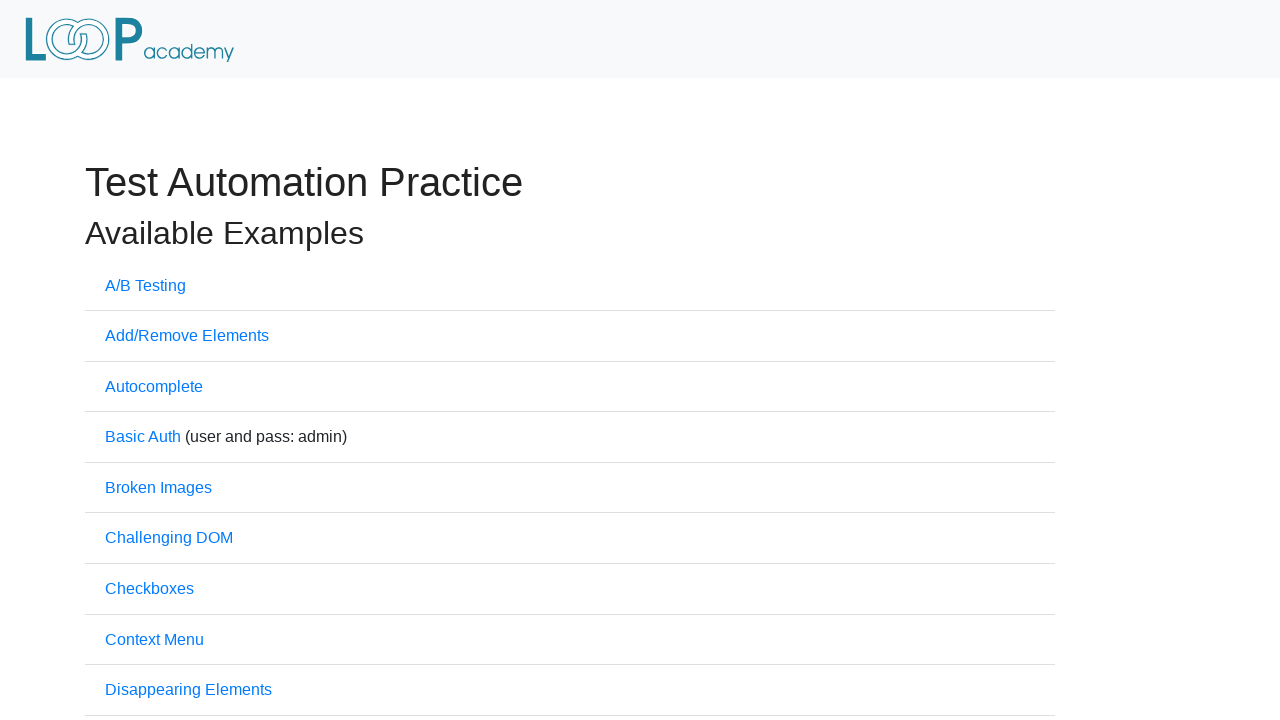

LoopCamp logo image loaded and visible
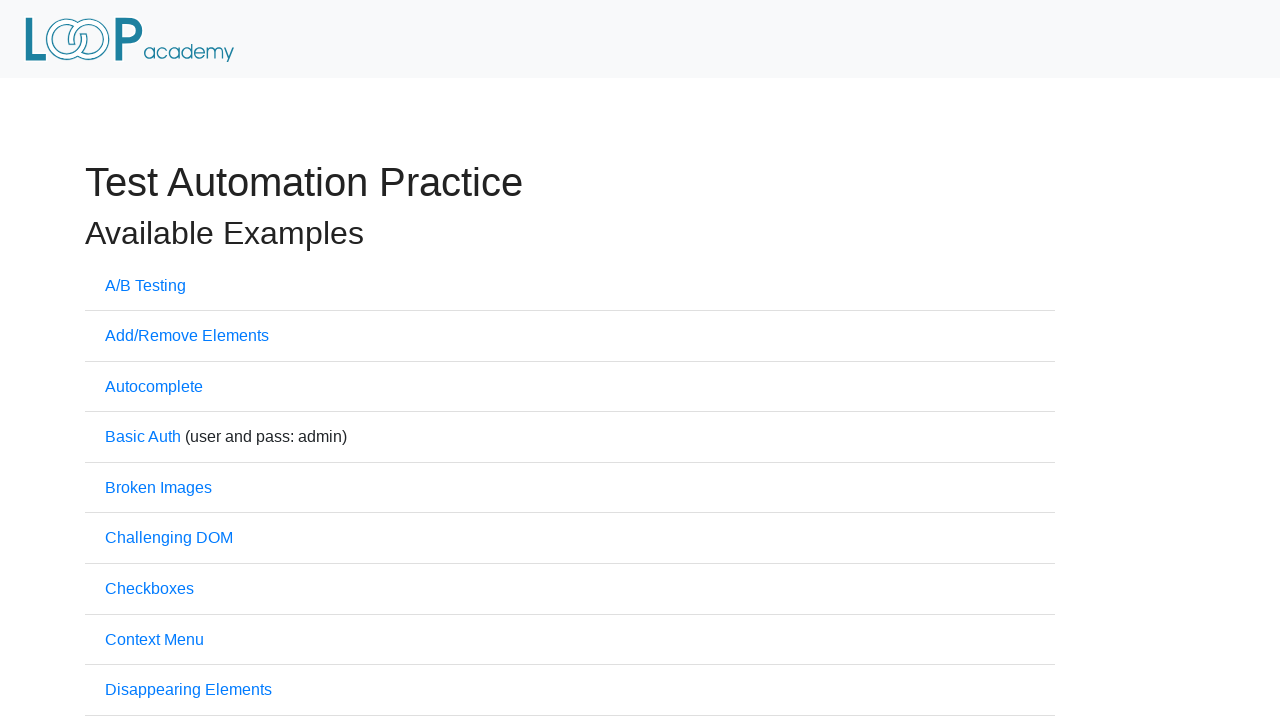

Academy logo text image loaded and visible
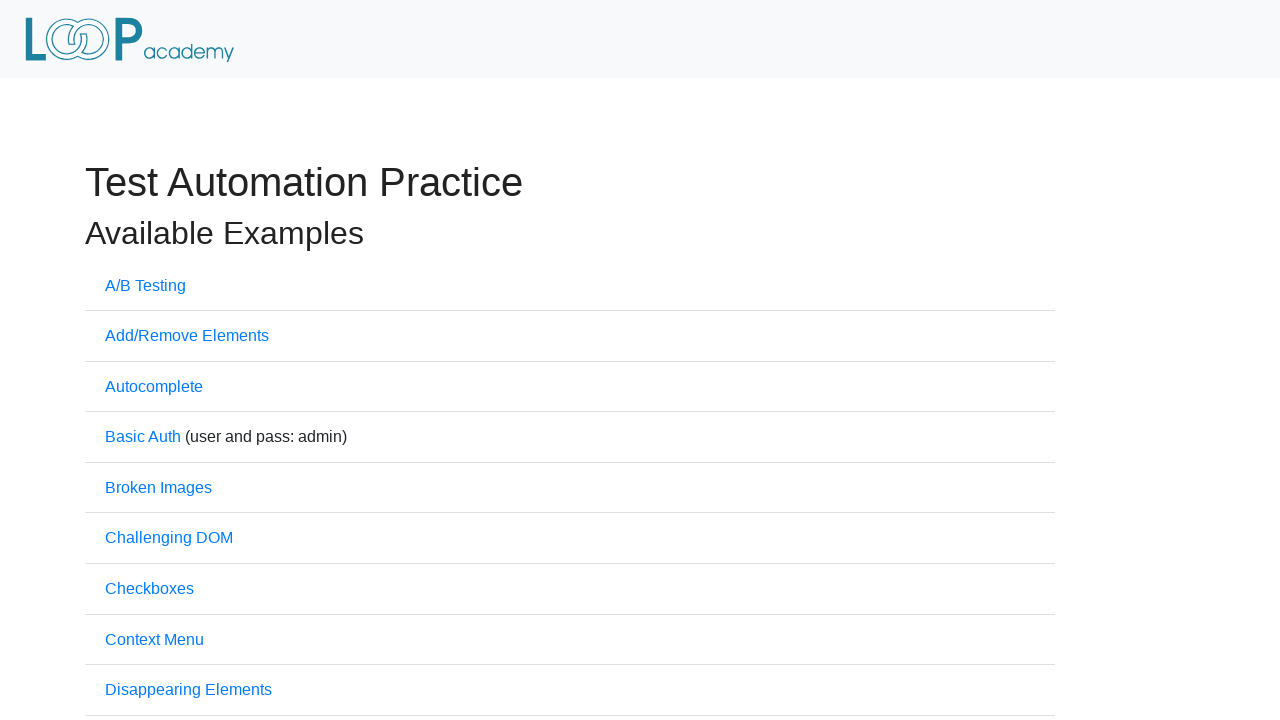

Main header text 'Test Automation' is visible
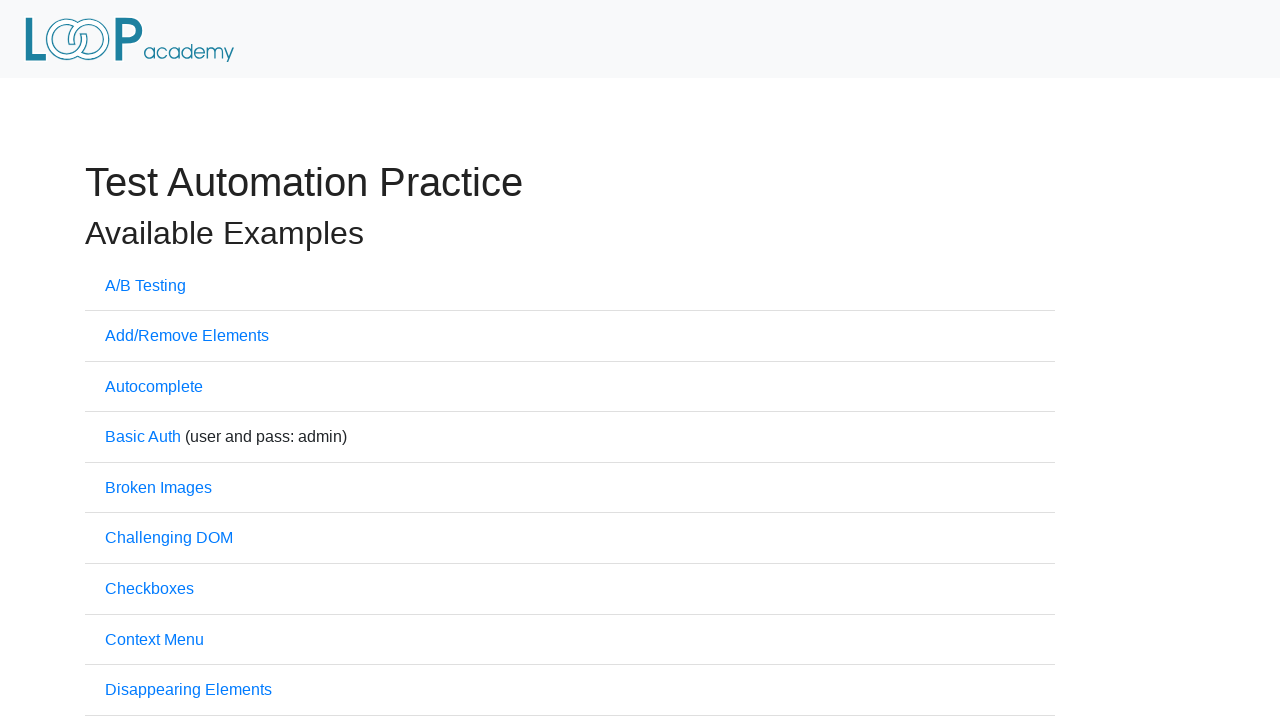

Available examples header is visible
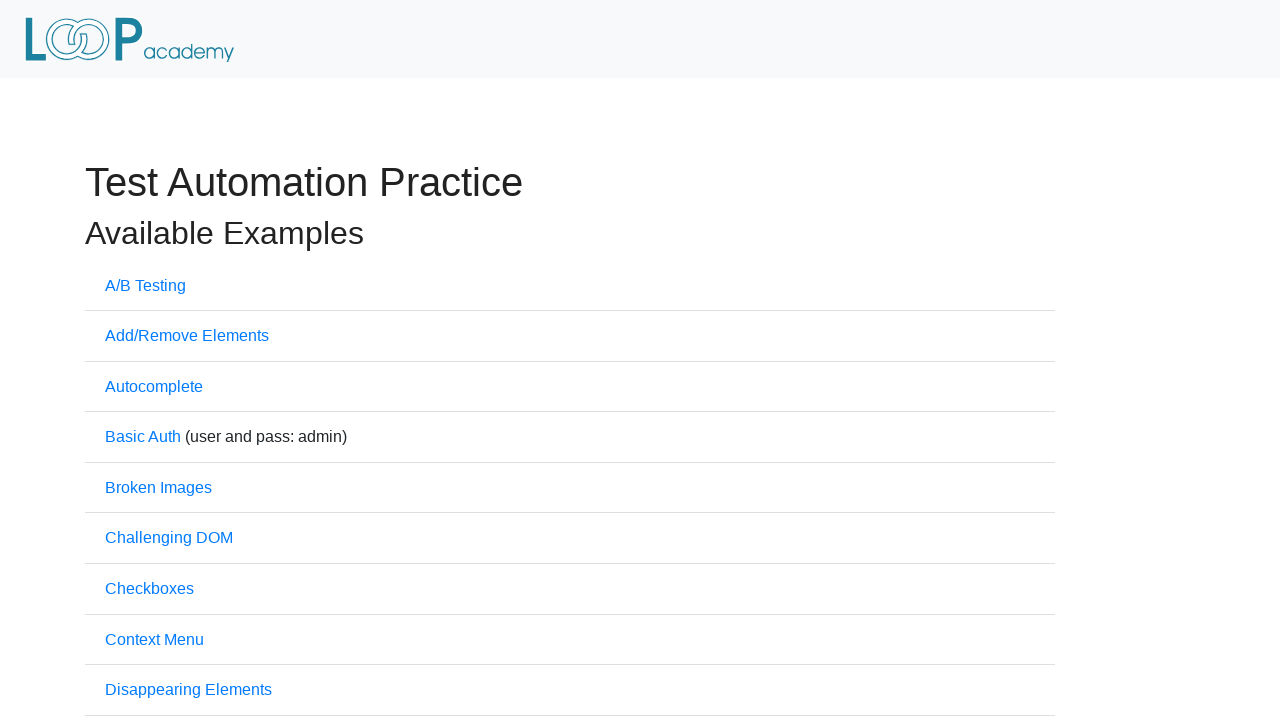

Footer text is visible
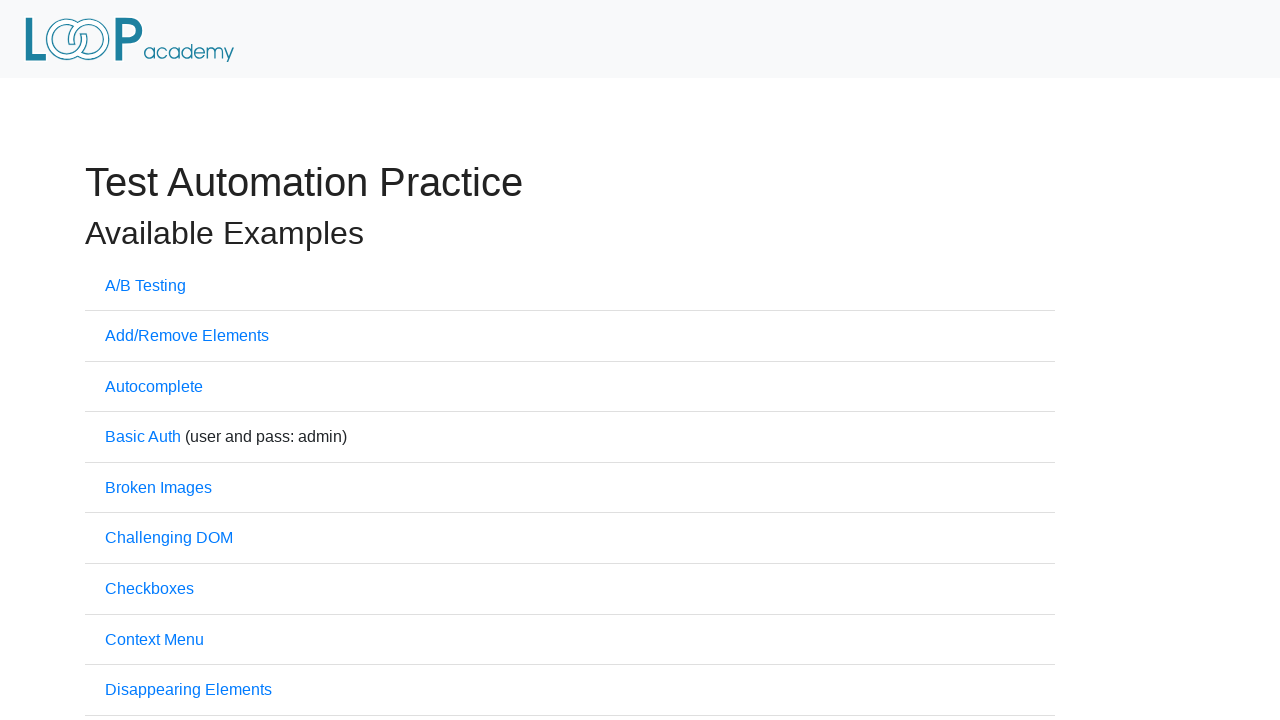

List of available examples loaded and visible
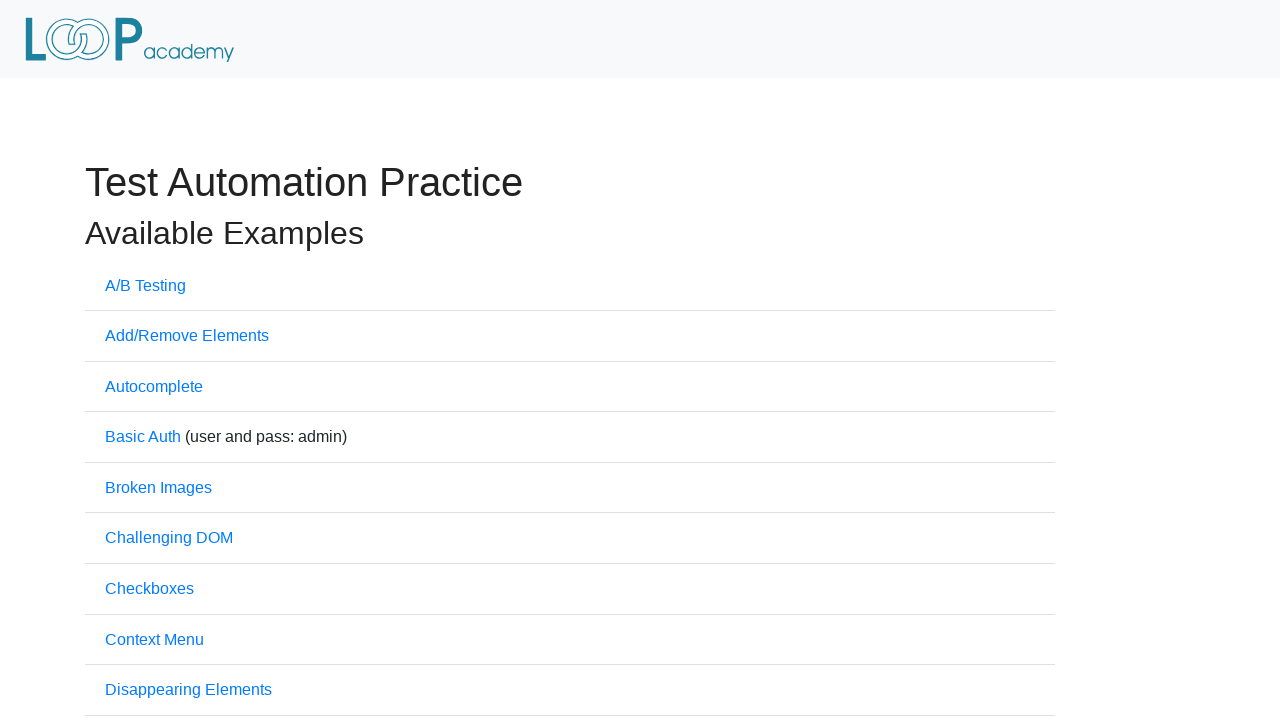

Navigation links in example list are visible
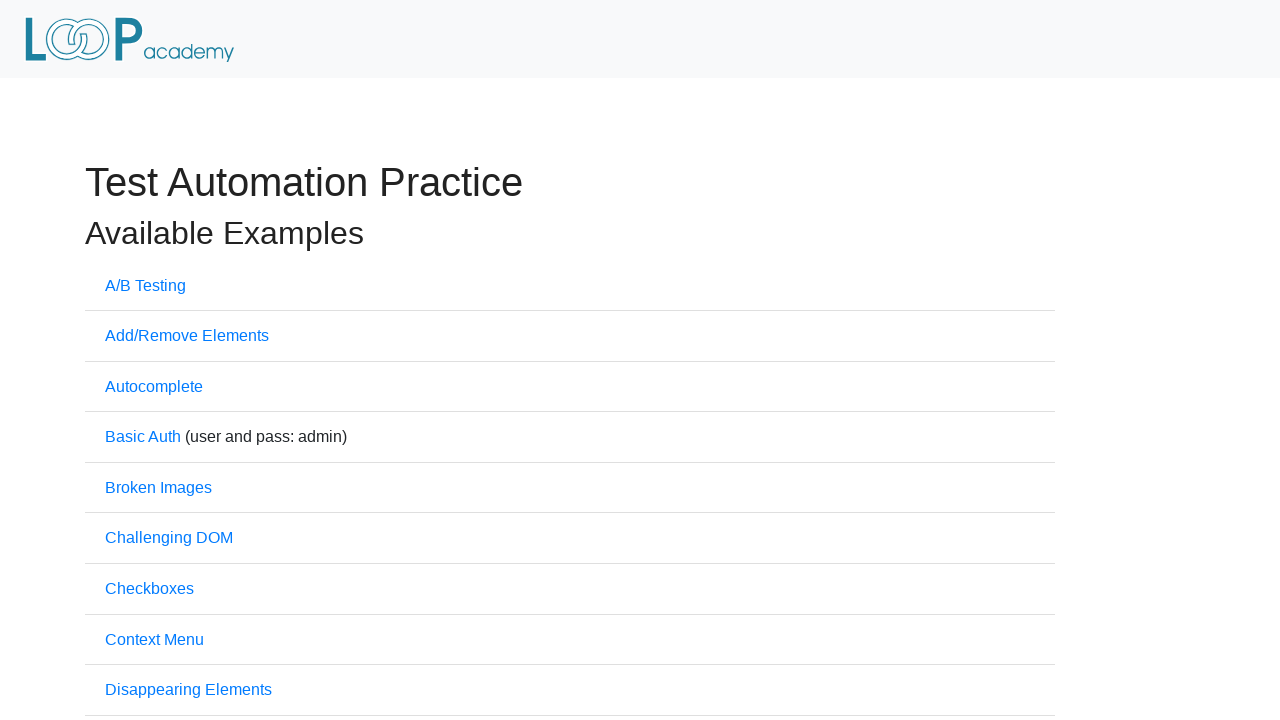

Clicked random link at index 5 from the examples list at (169, 538) on li.list-group-item > a >> nth=5
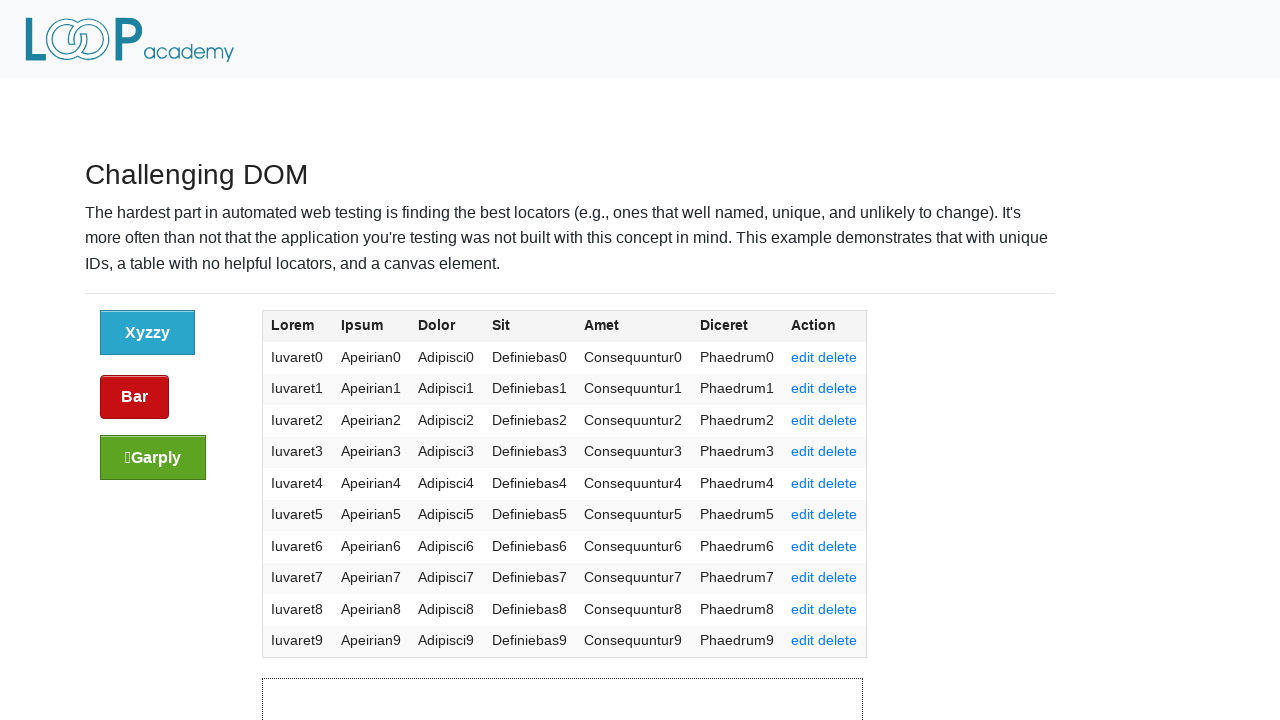

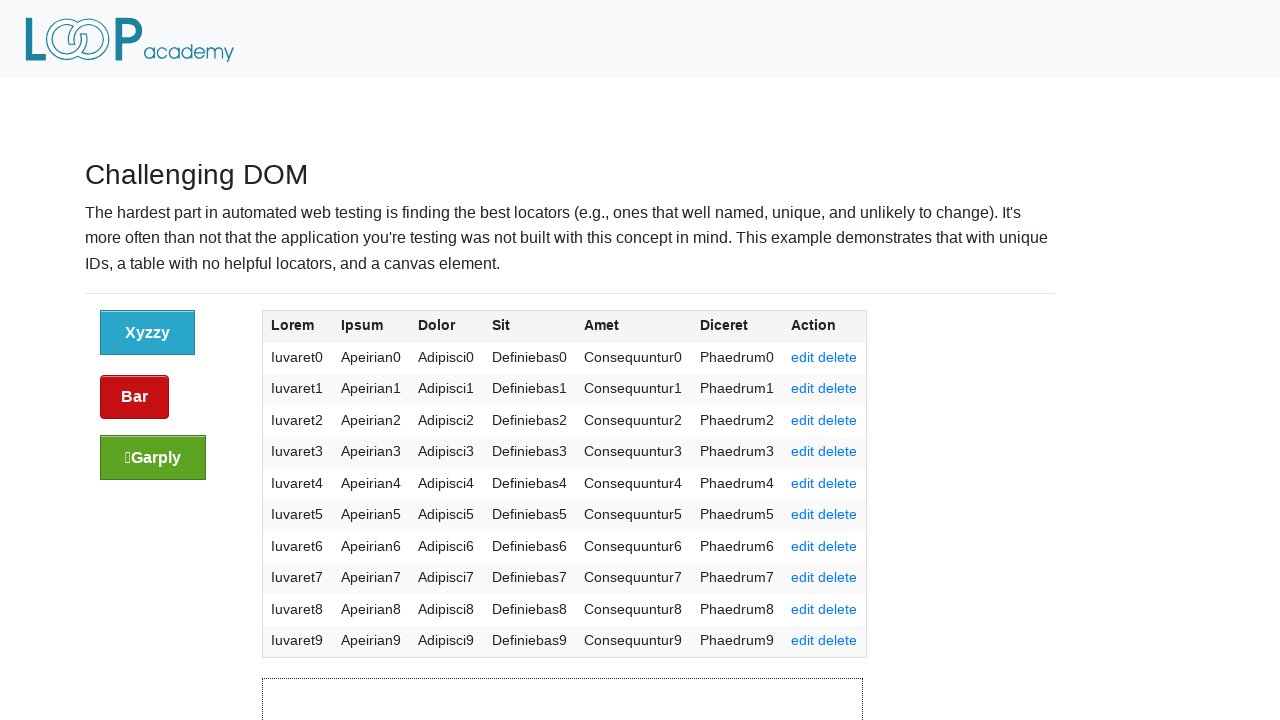